Tests input functionality by navigating to the Inputs page, slowly typing numbers into a number input field, and verifying the entered value

Starting URL: https://the-internet.herokuapp.com/

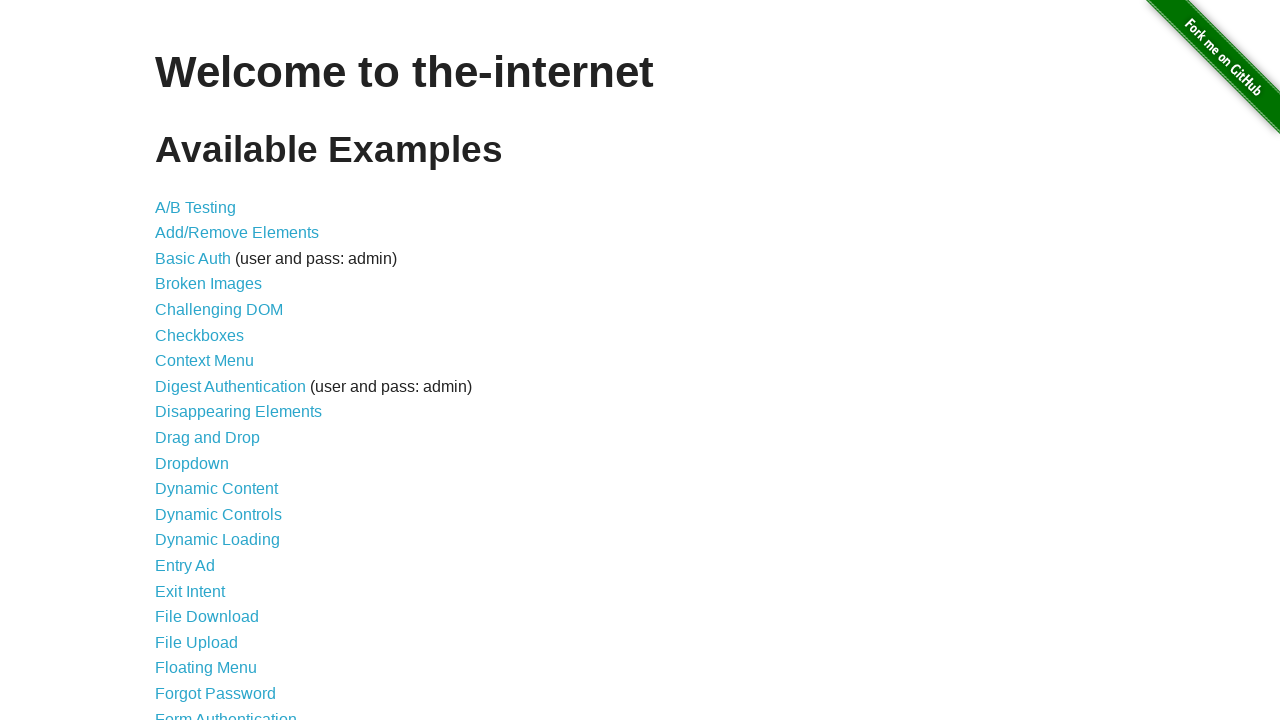

Clicked on Inputs link at (176, 361) on a:text('Inputs')
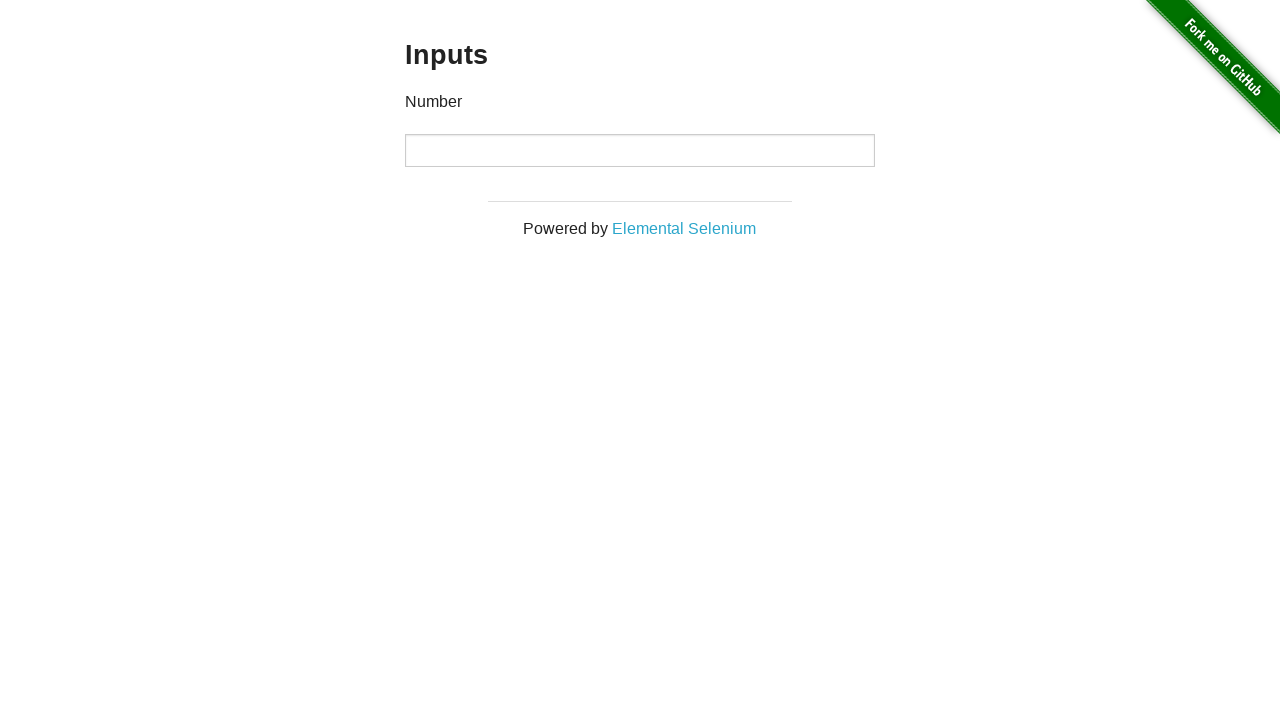

Inputs page loaded
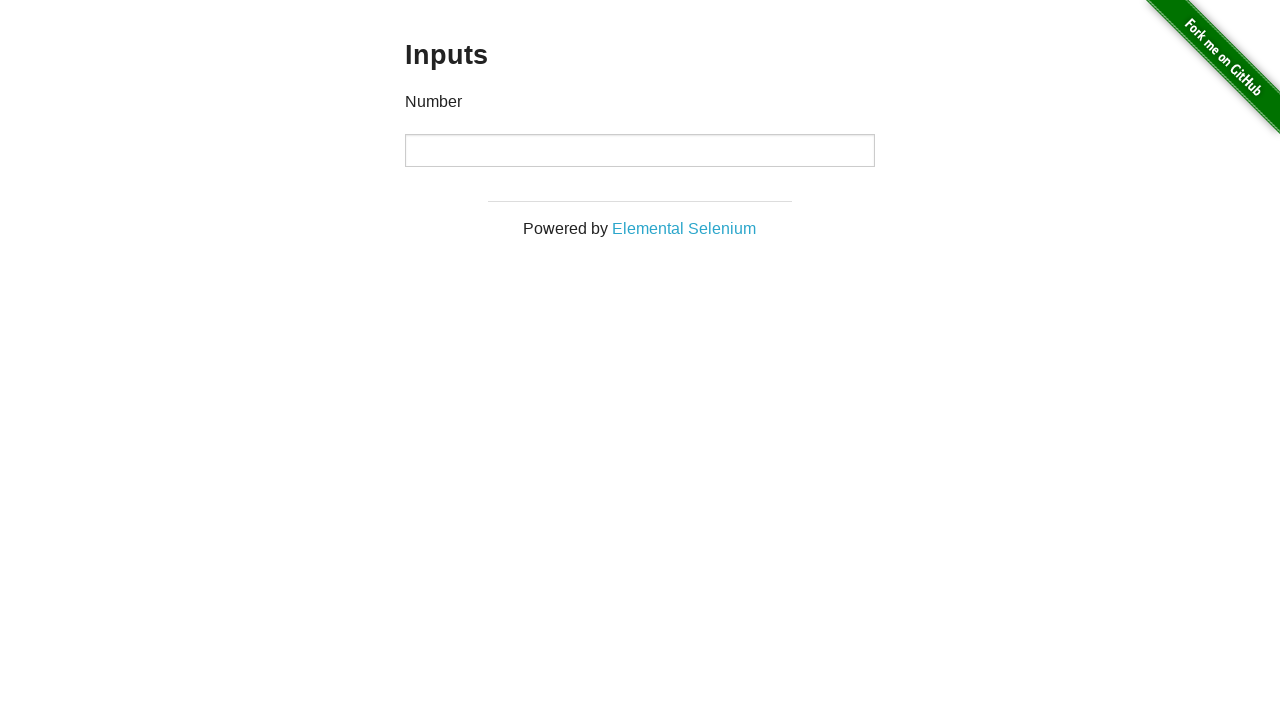

Clicked on number input field at (640, 150) on input[type='number']
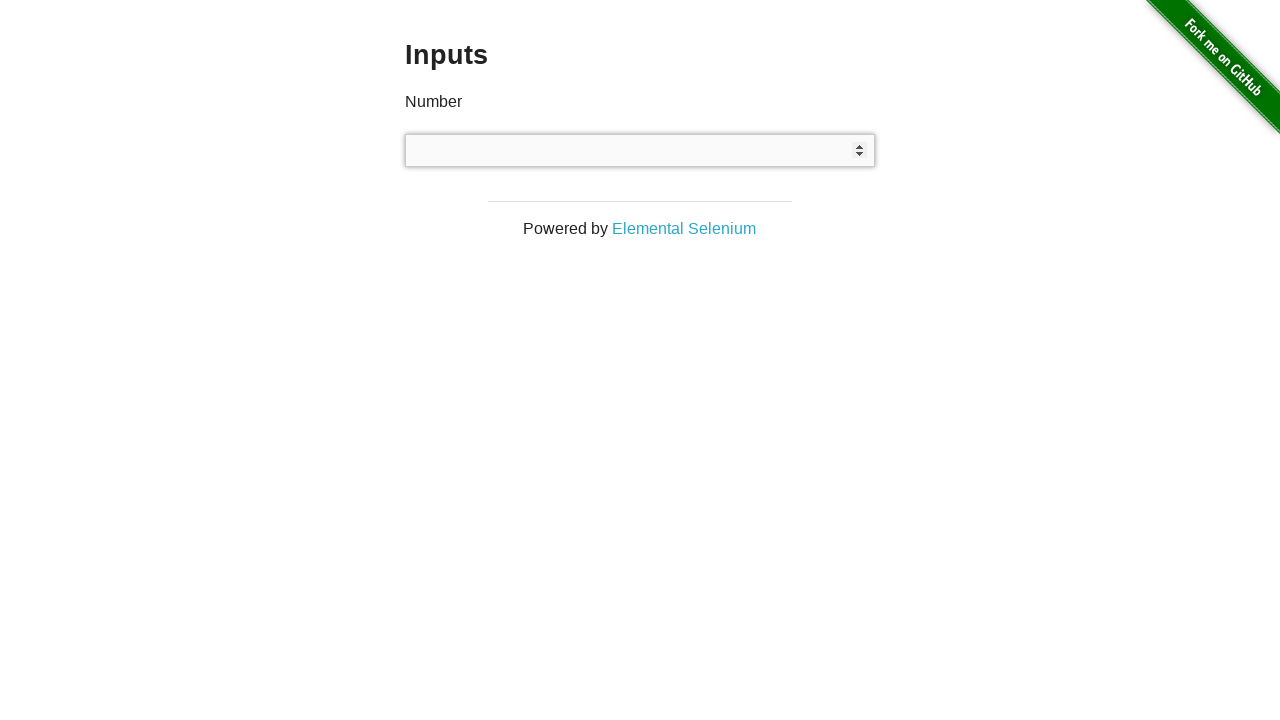

Typed character '5' into number input field
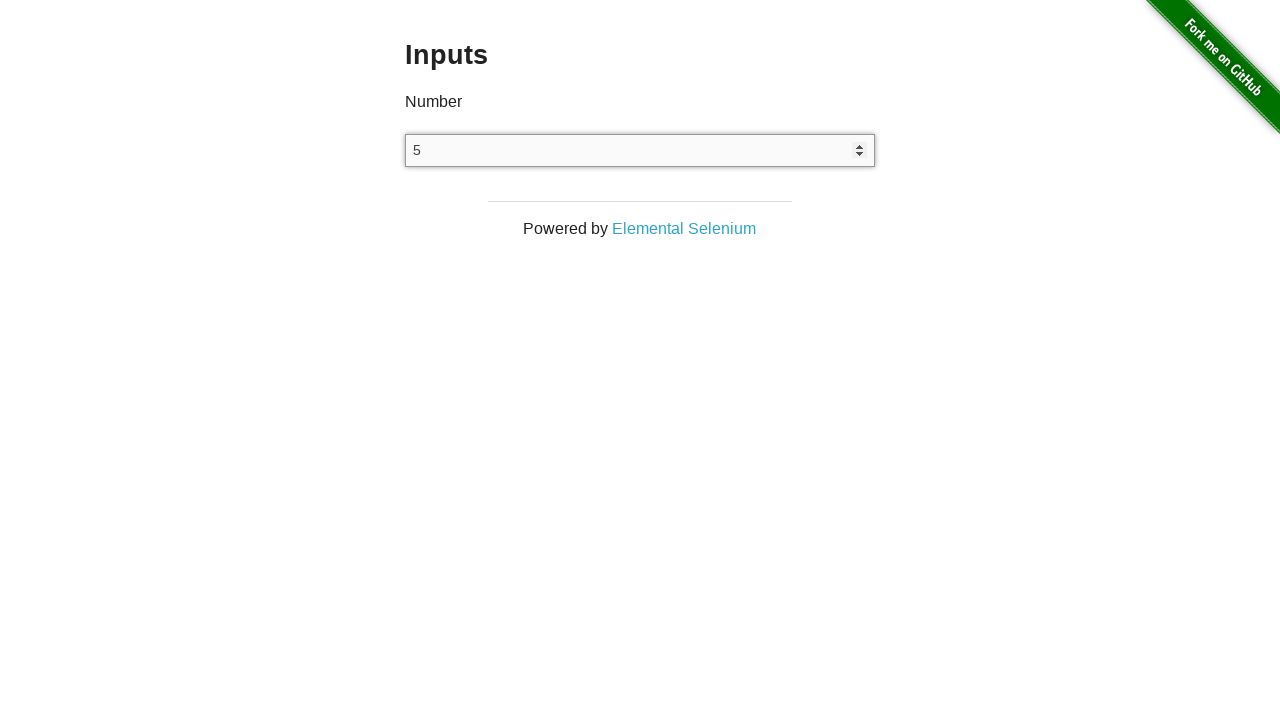

Typed character '4' into number input field
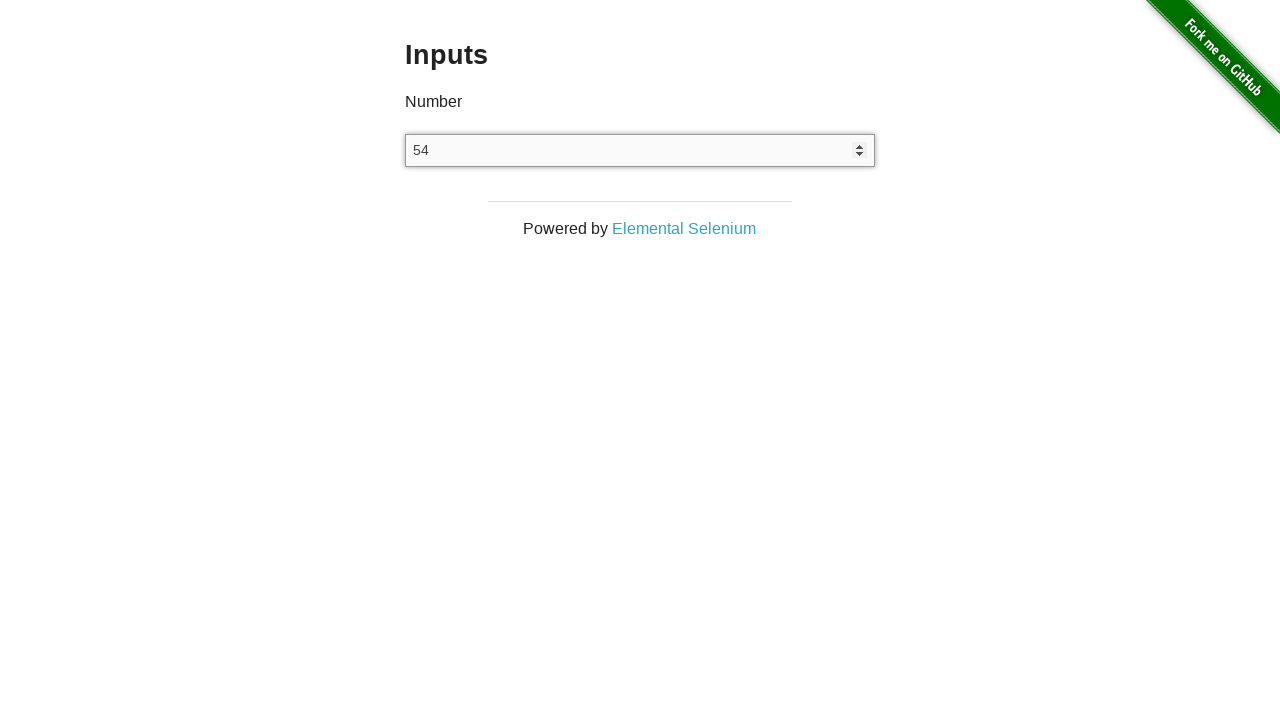

Typed character '3' into number input field
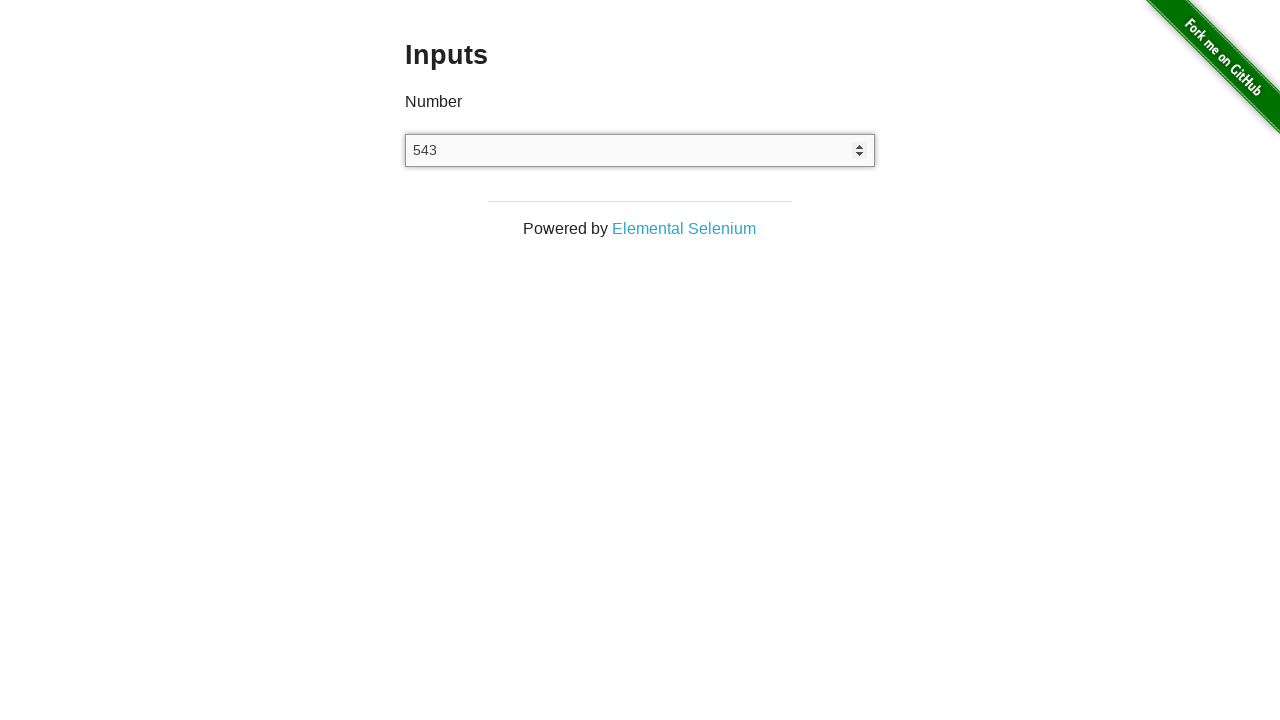

Typed character '2' into number input field
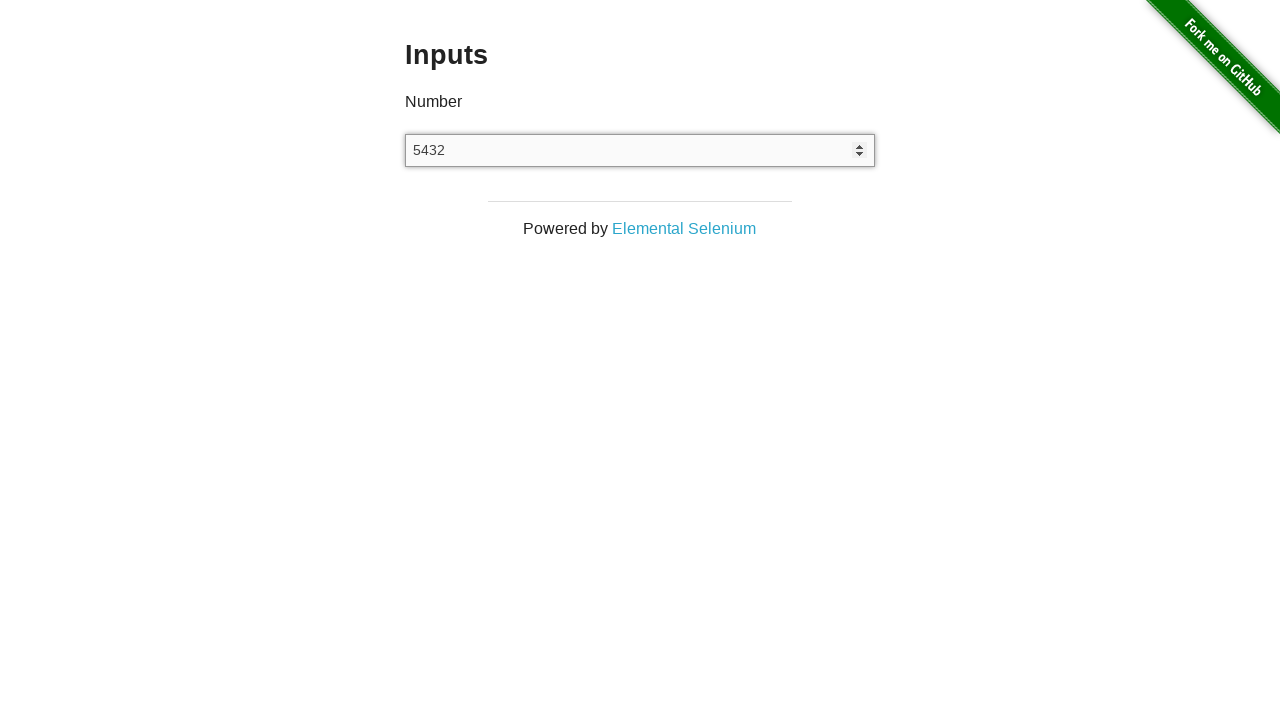

Typed character '1' into number input field
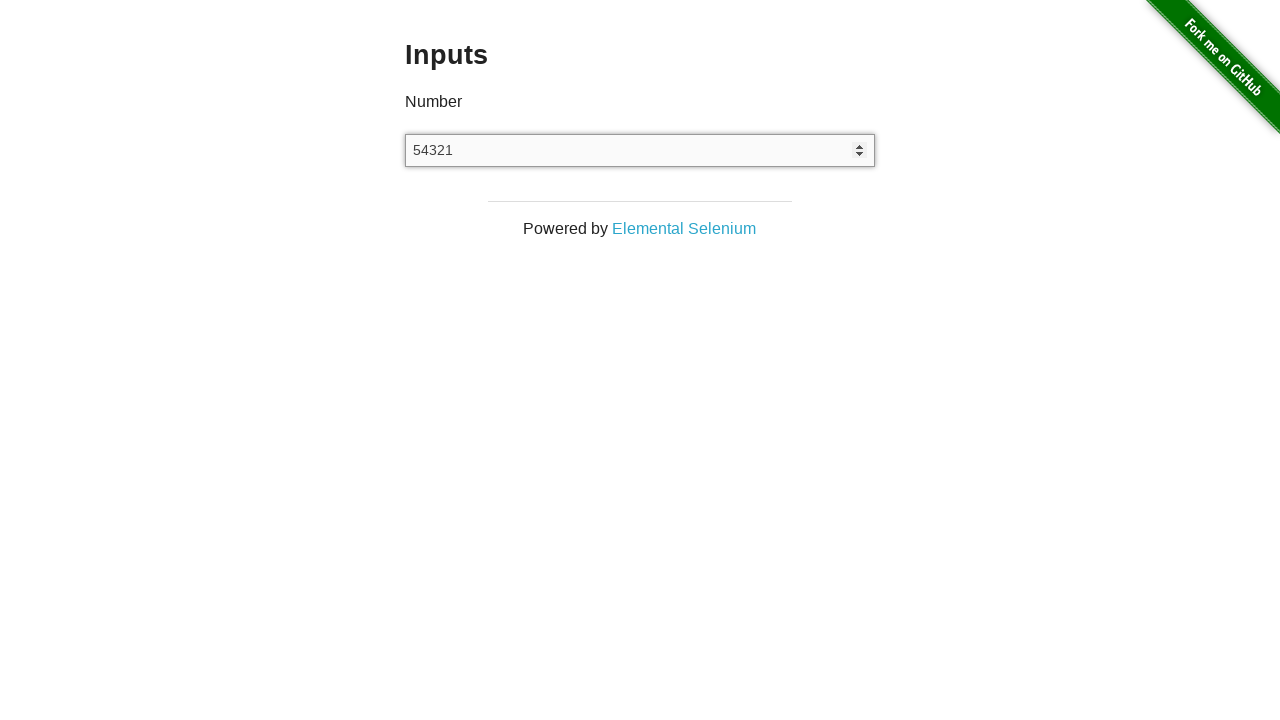

Verified number input value equals '54321'
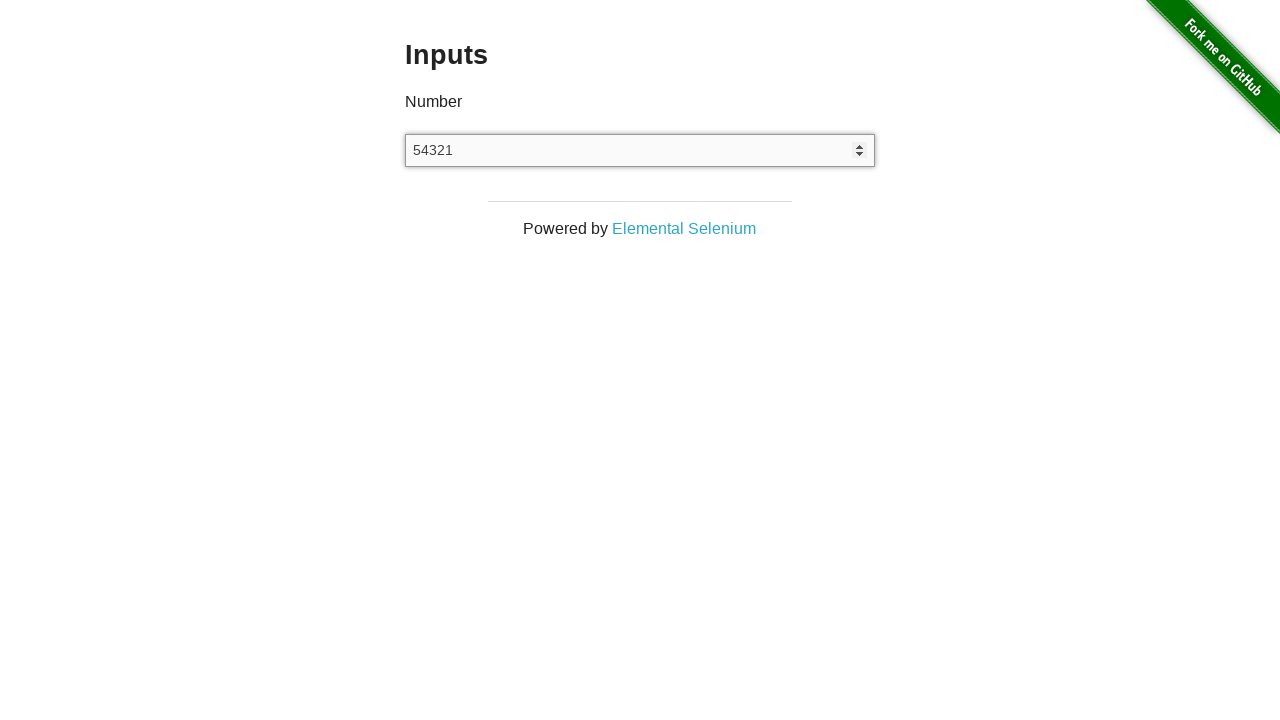

Navigated back to home page
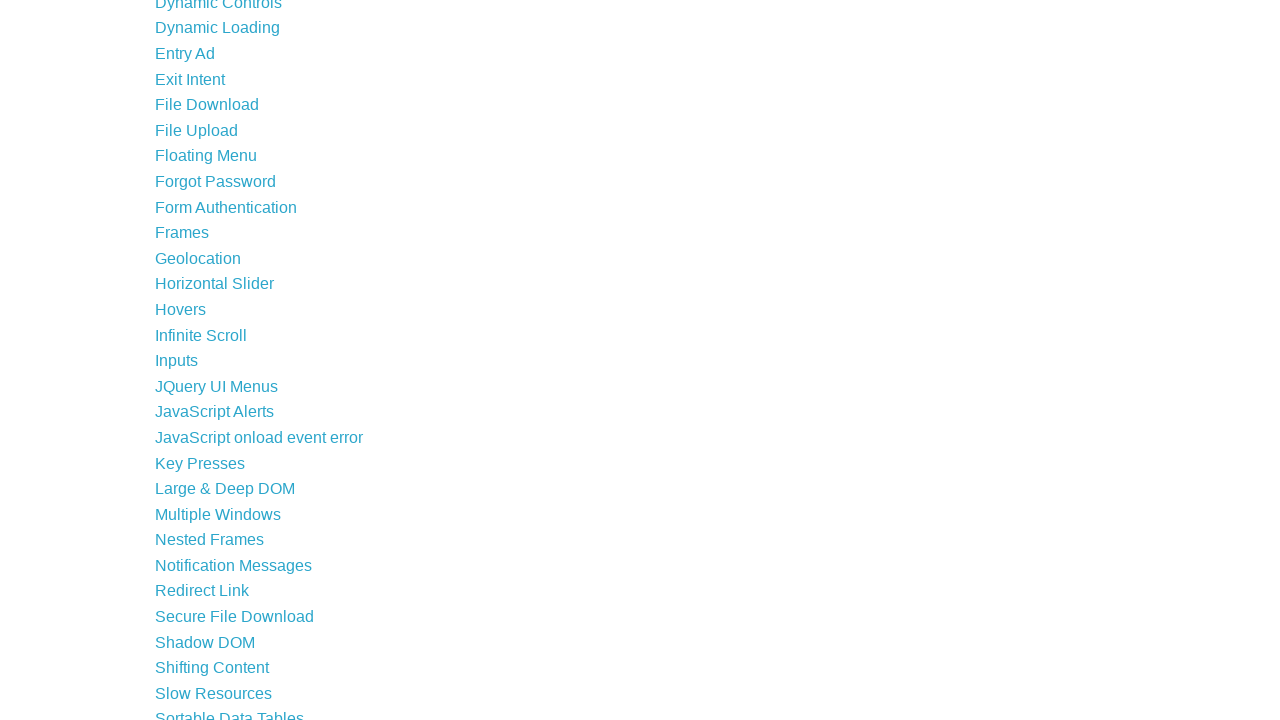

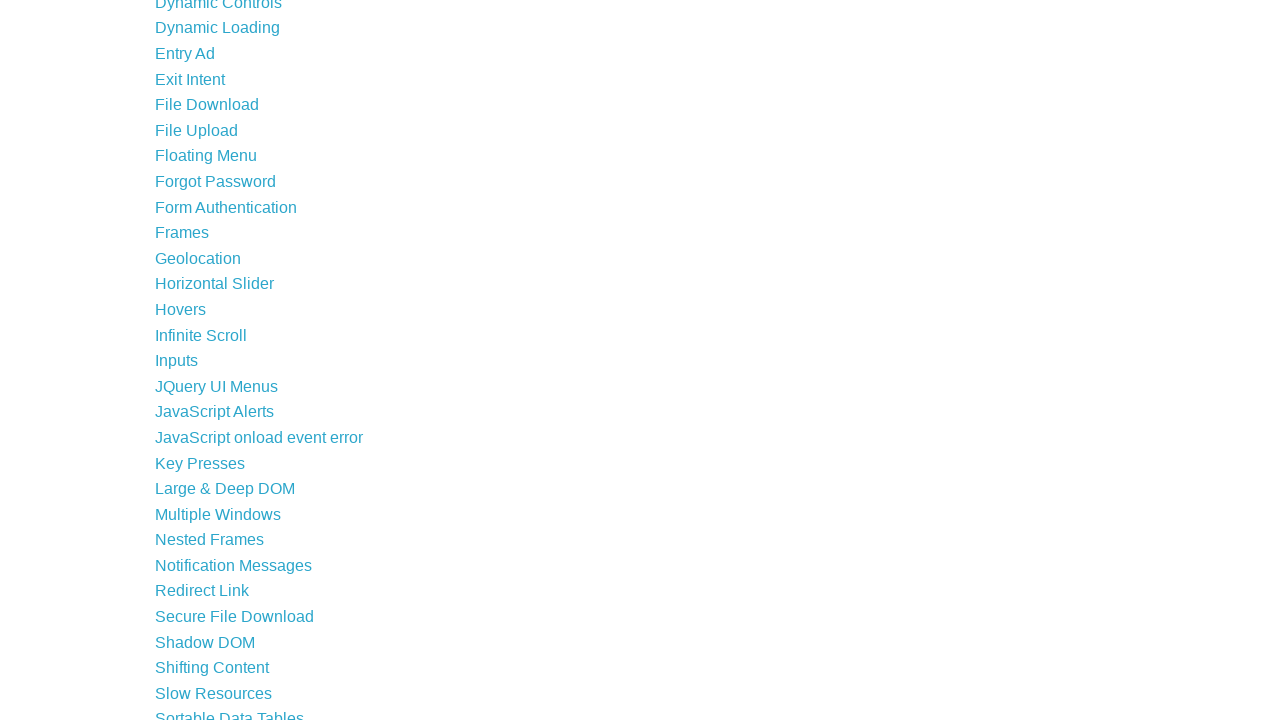